Tests the order button functionality on a scooter rental website by clicking the first order button, scrolling to and clicking the second order button, then verifying the order form is displayed

Starting URL: https://qa-scooter.praktikum-services.ru/

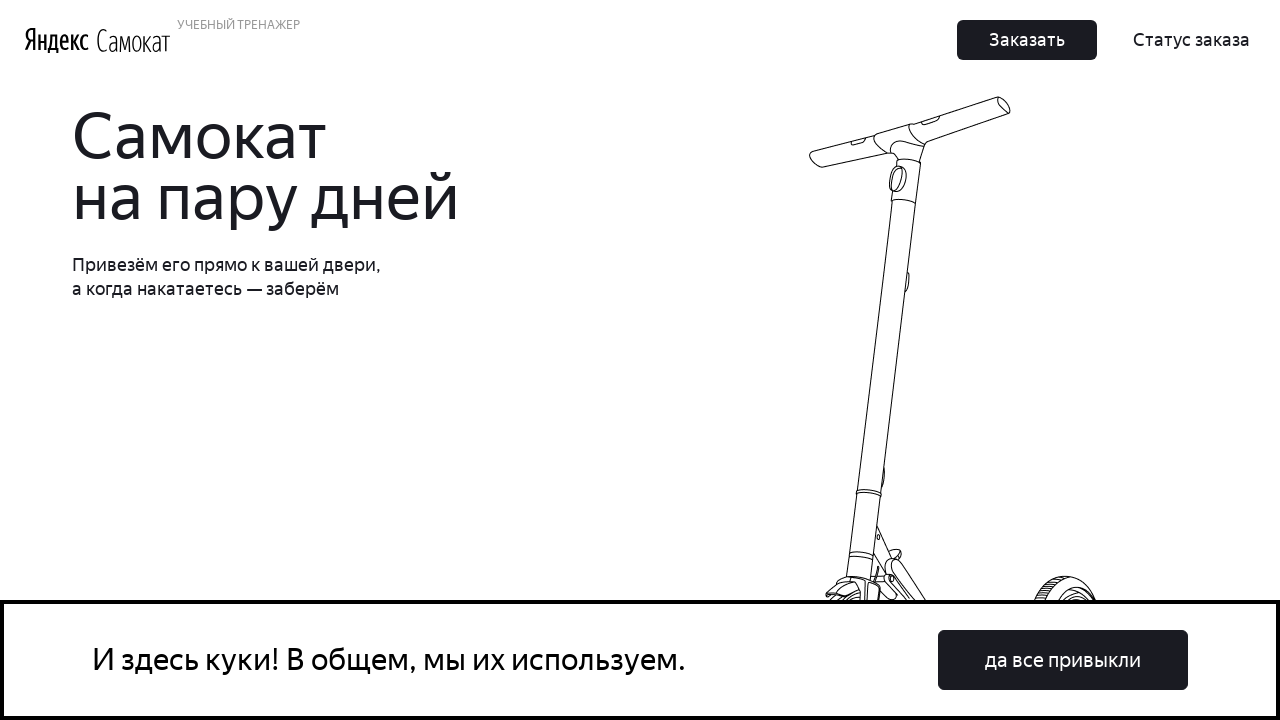

Clicked the first order button at (1027, 40) on xpath=//*[@id='root']/div/div/div[1]/div[2]/button[1]
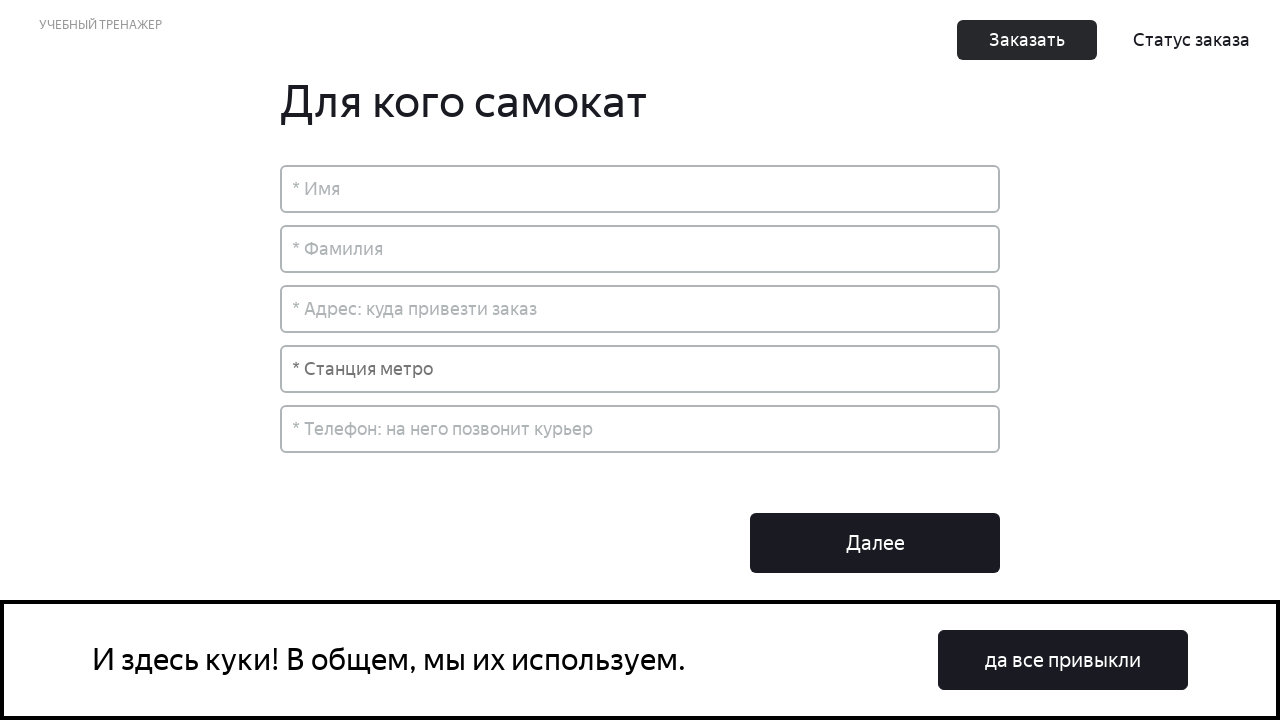

Scrolled to the second order button
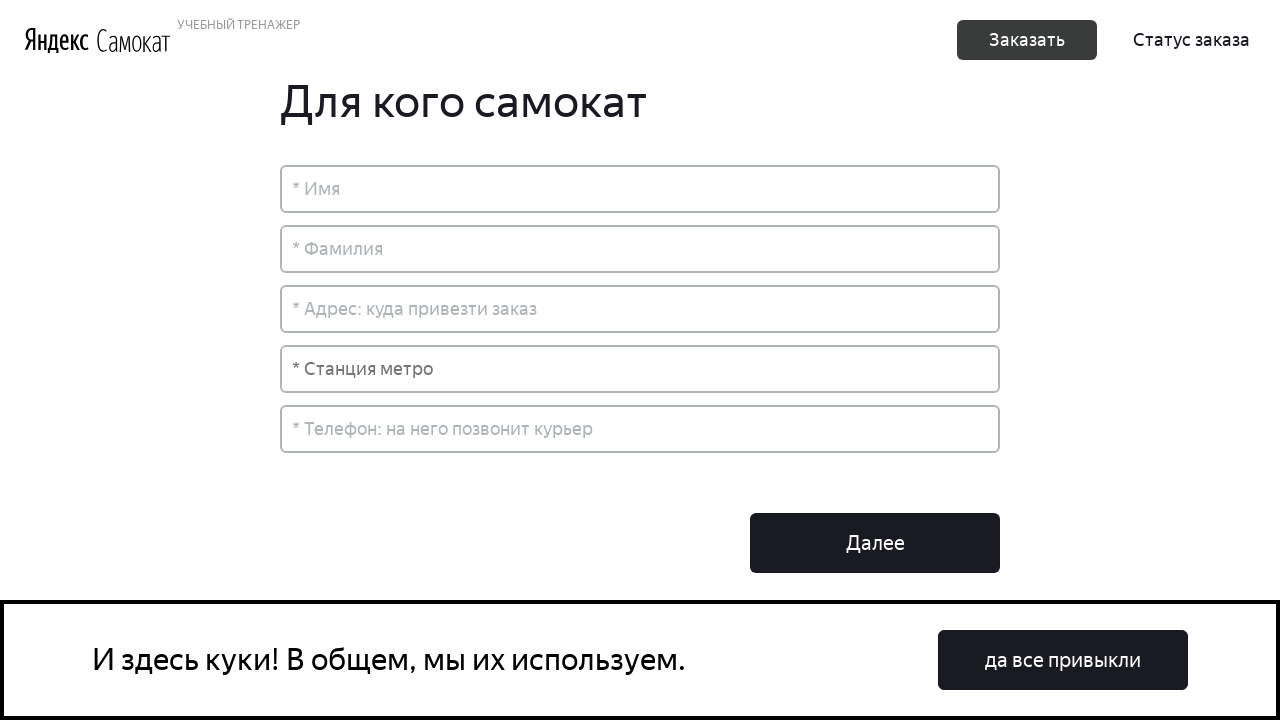

Clicked the second order button at (1027, 40) on xpath=//*[@id='root']/div/div[1]/div[2]/button[1]
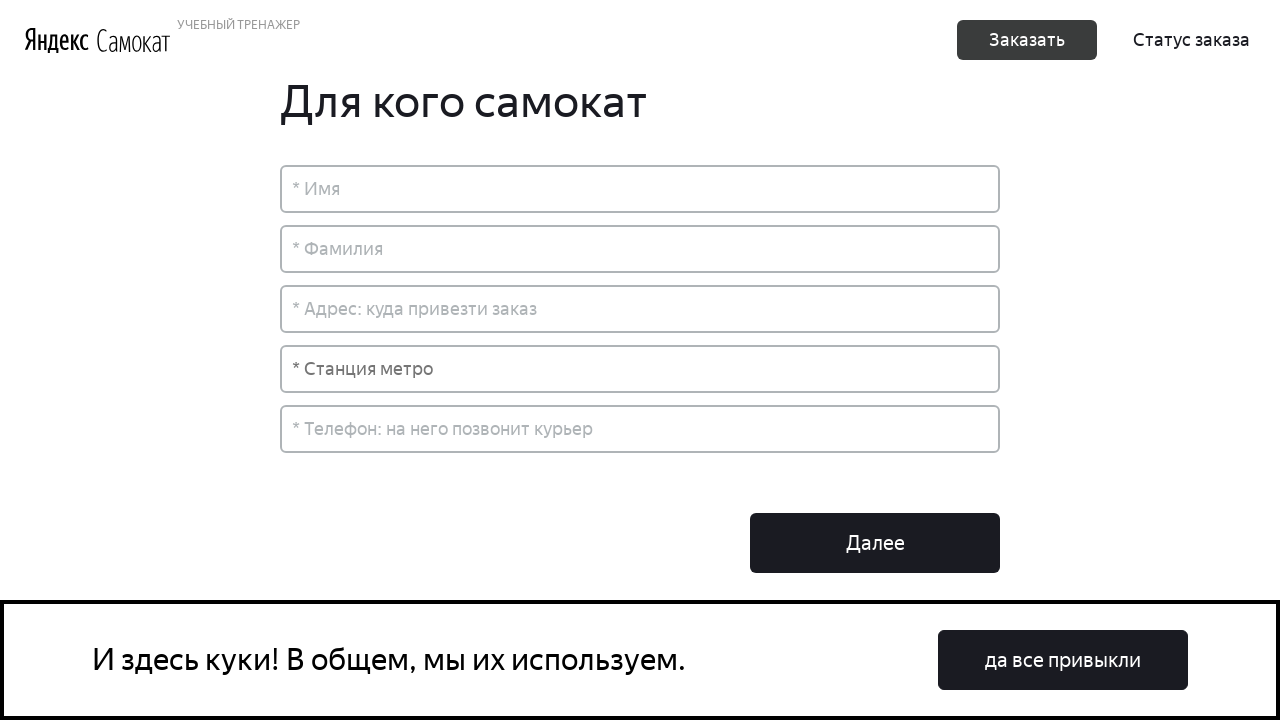

Order form is displayed
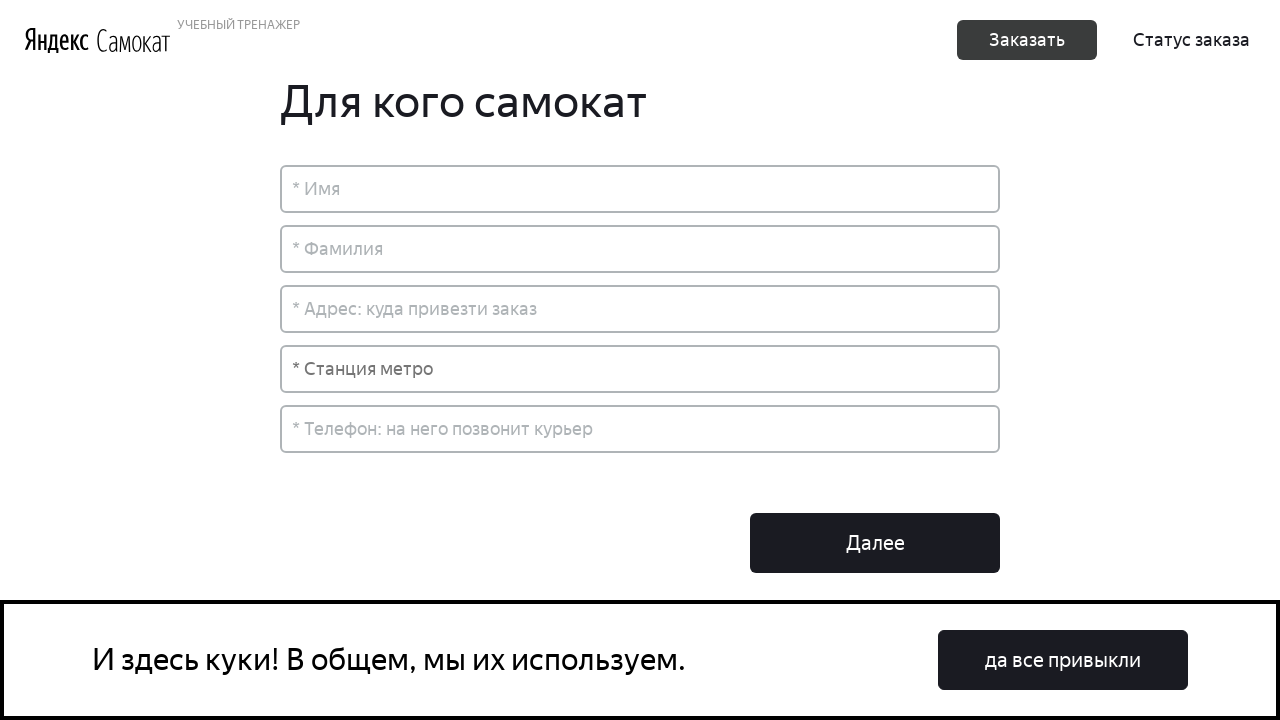

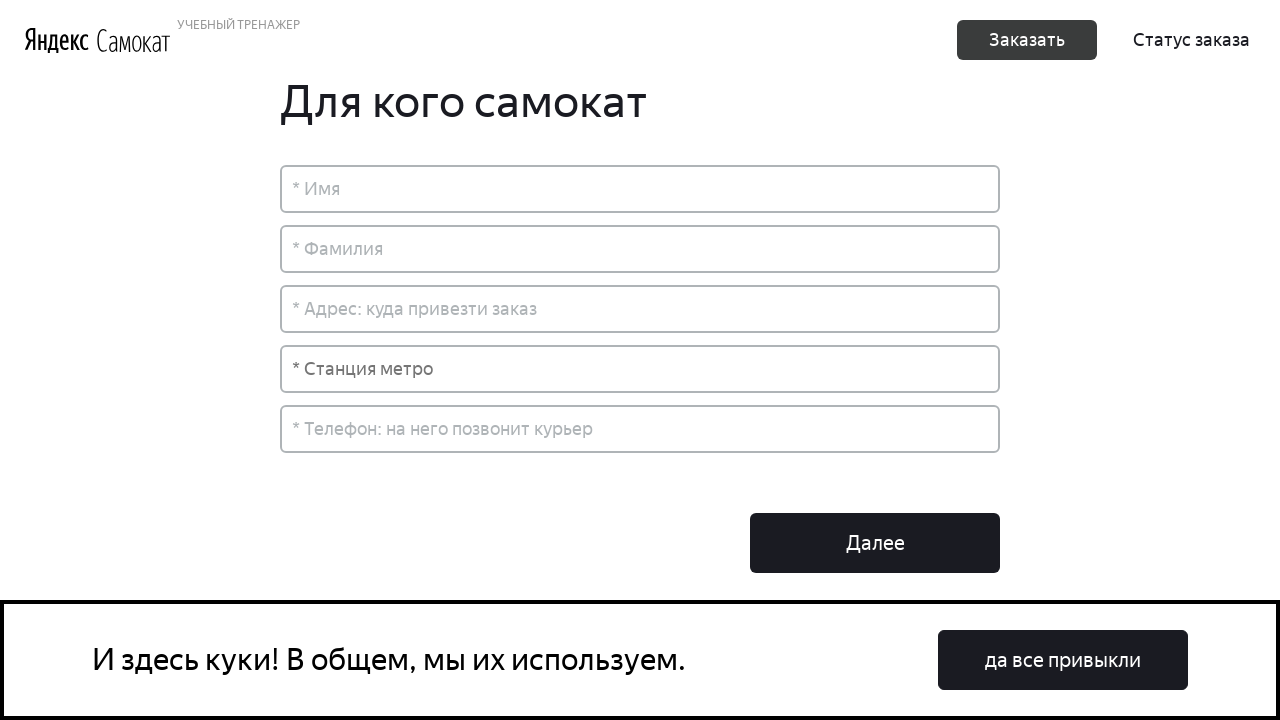